Tests dynamic rendering of an element that doesn't exist in the DOM initially, triggering its creation via button click

Starting URL: https://the-internet.herokuapp.com/dynamic_loading/2

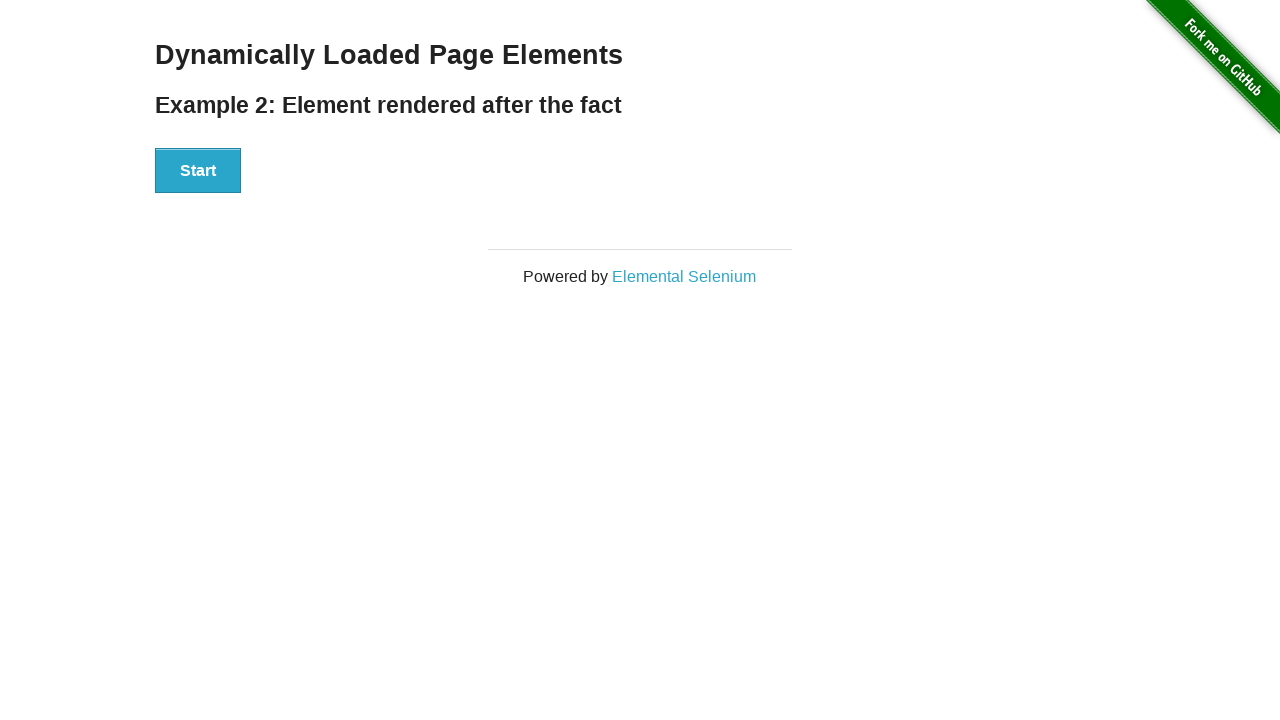

Verified that the dynamic element does not exist in DOM initially
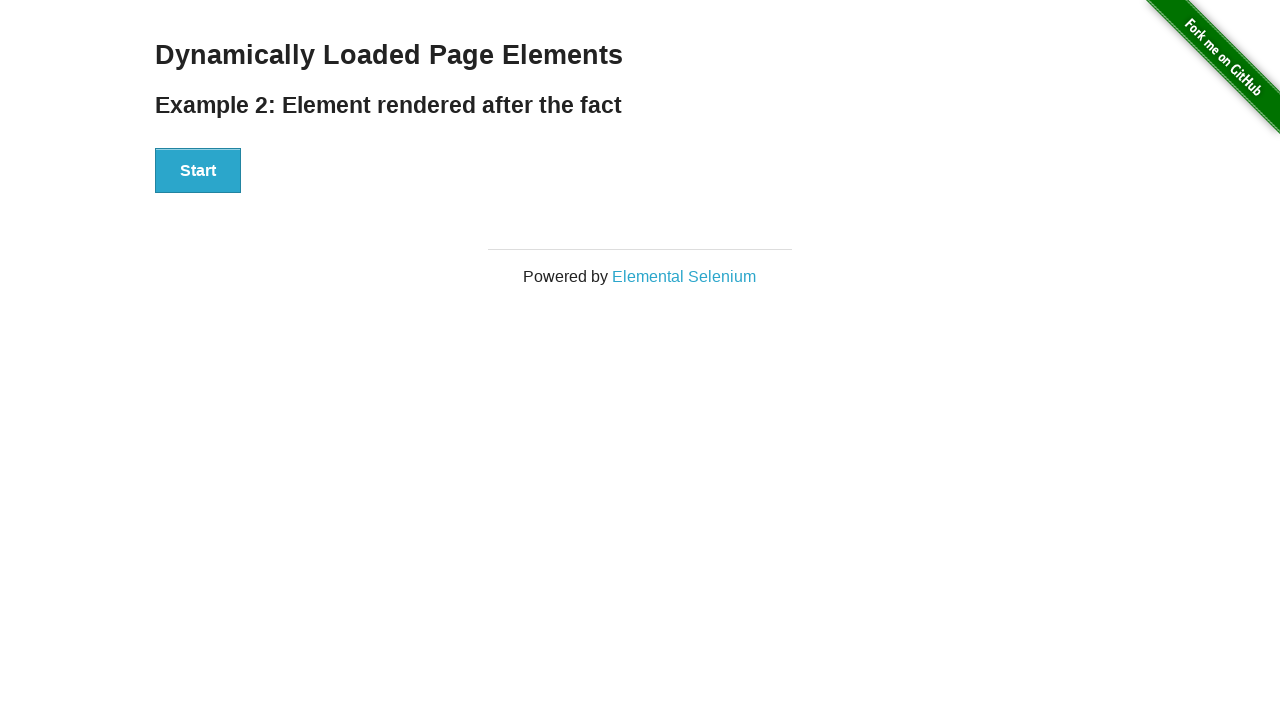

Clicked the start button to trigger dynamic rendering at (198, 171) on xpath=//*[@id="start"]/button
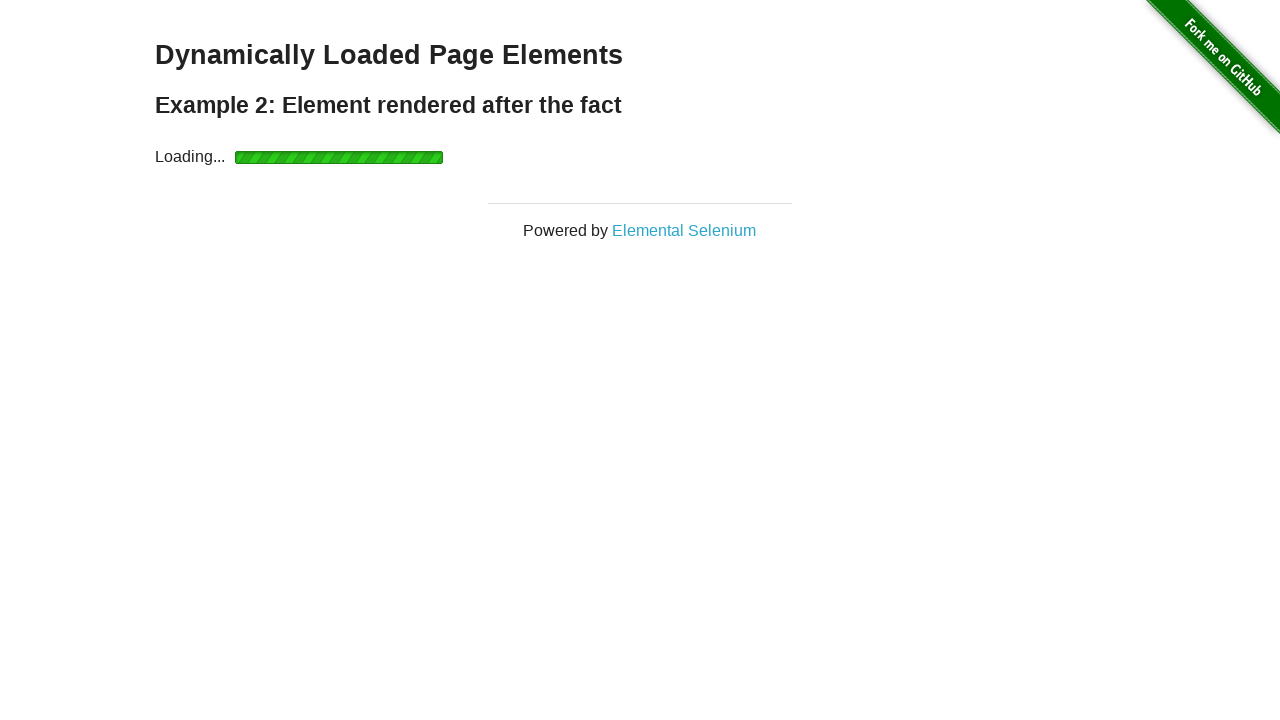

Waited for the dynamic element to be rendered and visible
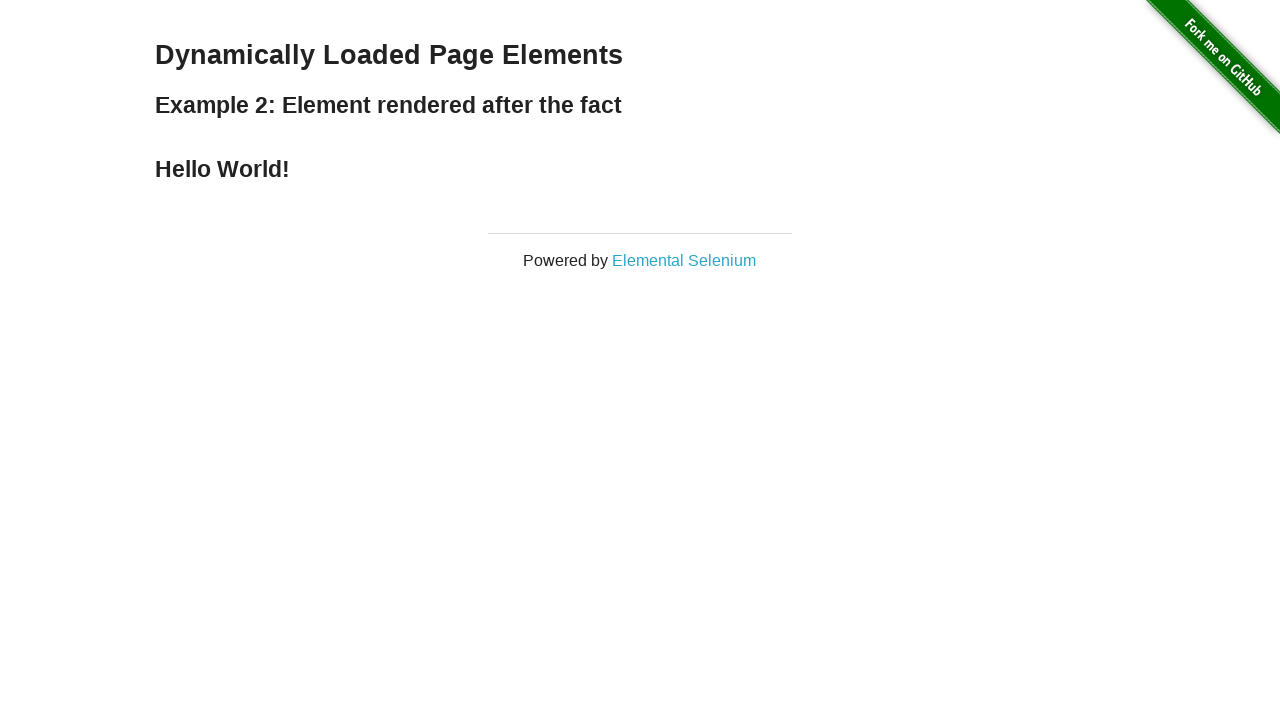

Retrieved text from dynamically rendered element: Hello World!
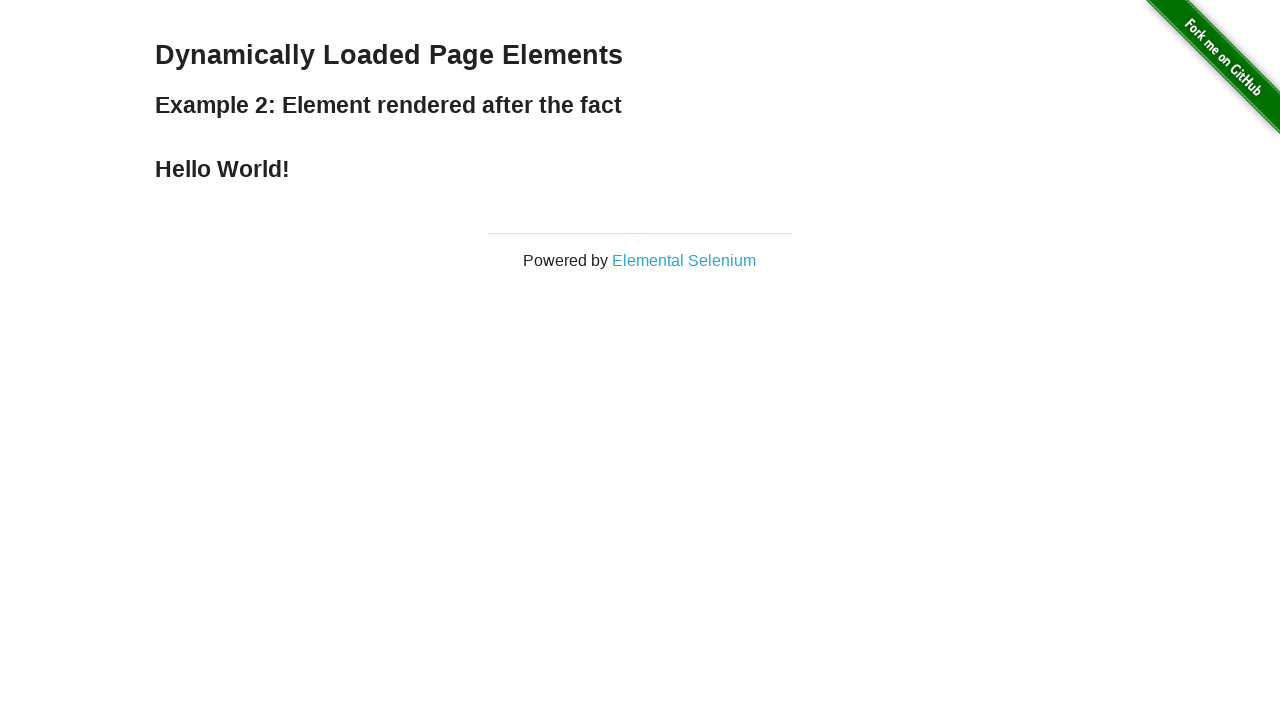

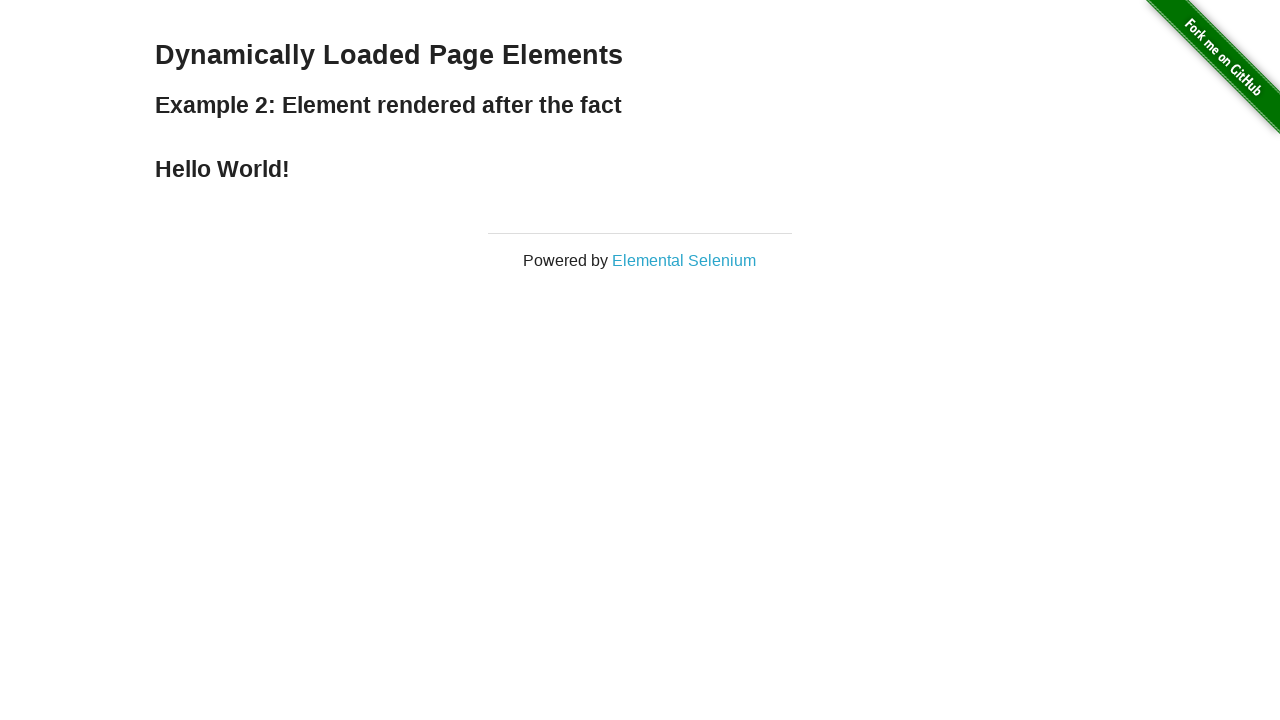